Tests the forgot password functionality by navigating to the forgot password page, entering an email address, and submitting the form to verify the workflow completes correctly.

Starting URL: https://the-internet.herokuapp.com/

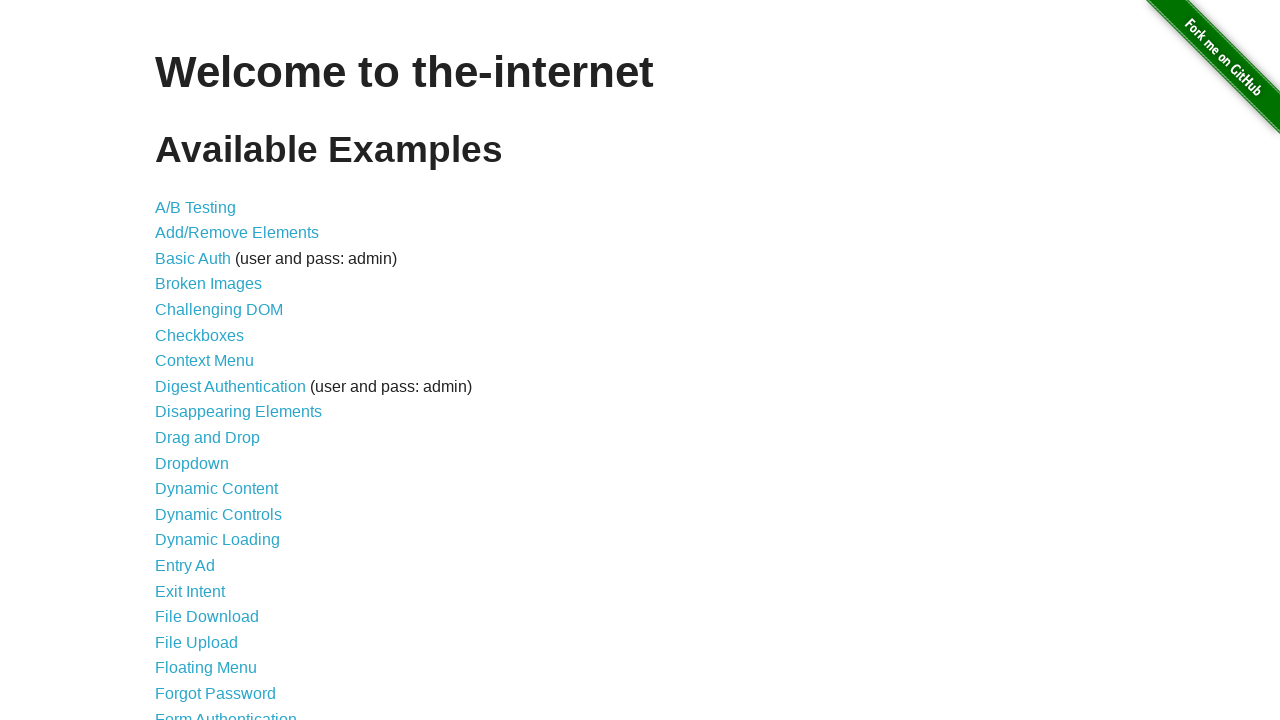

Set viewport size to 1920x1080
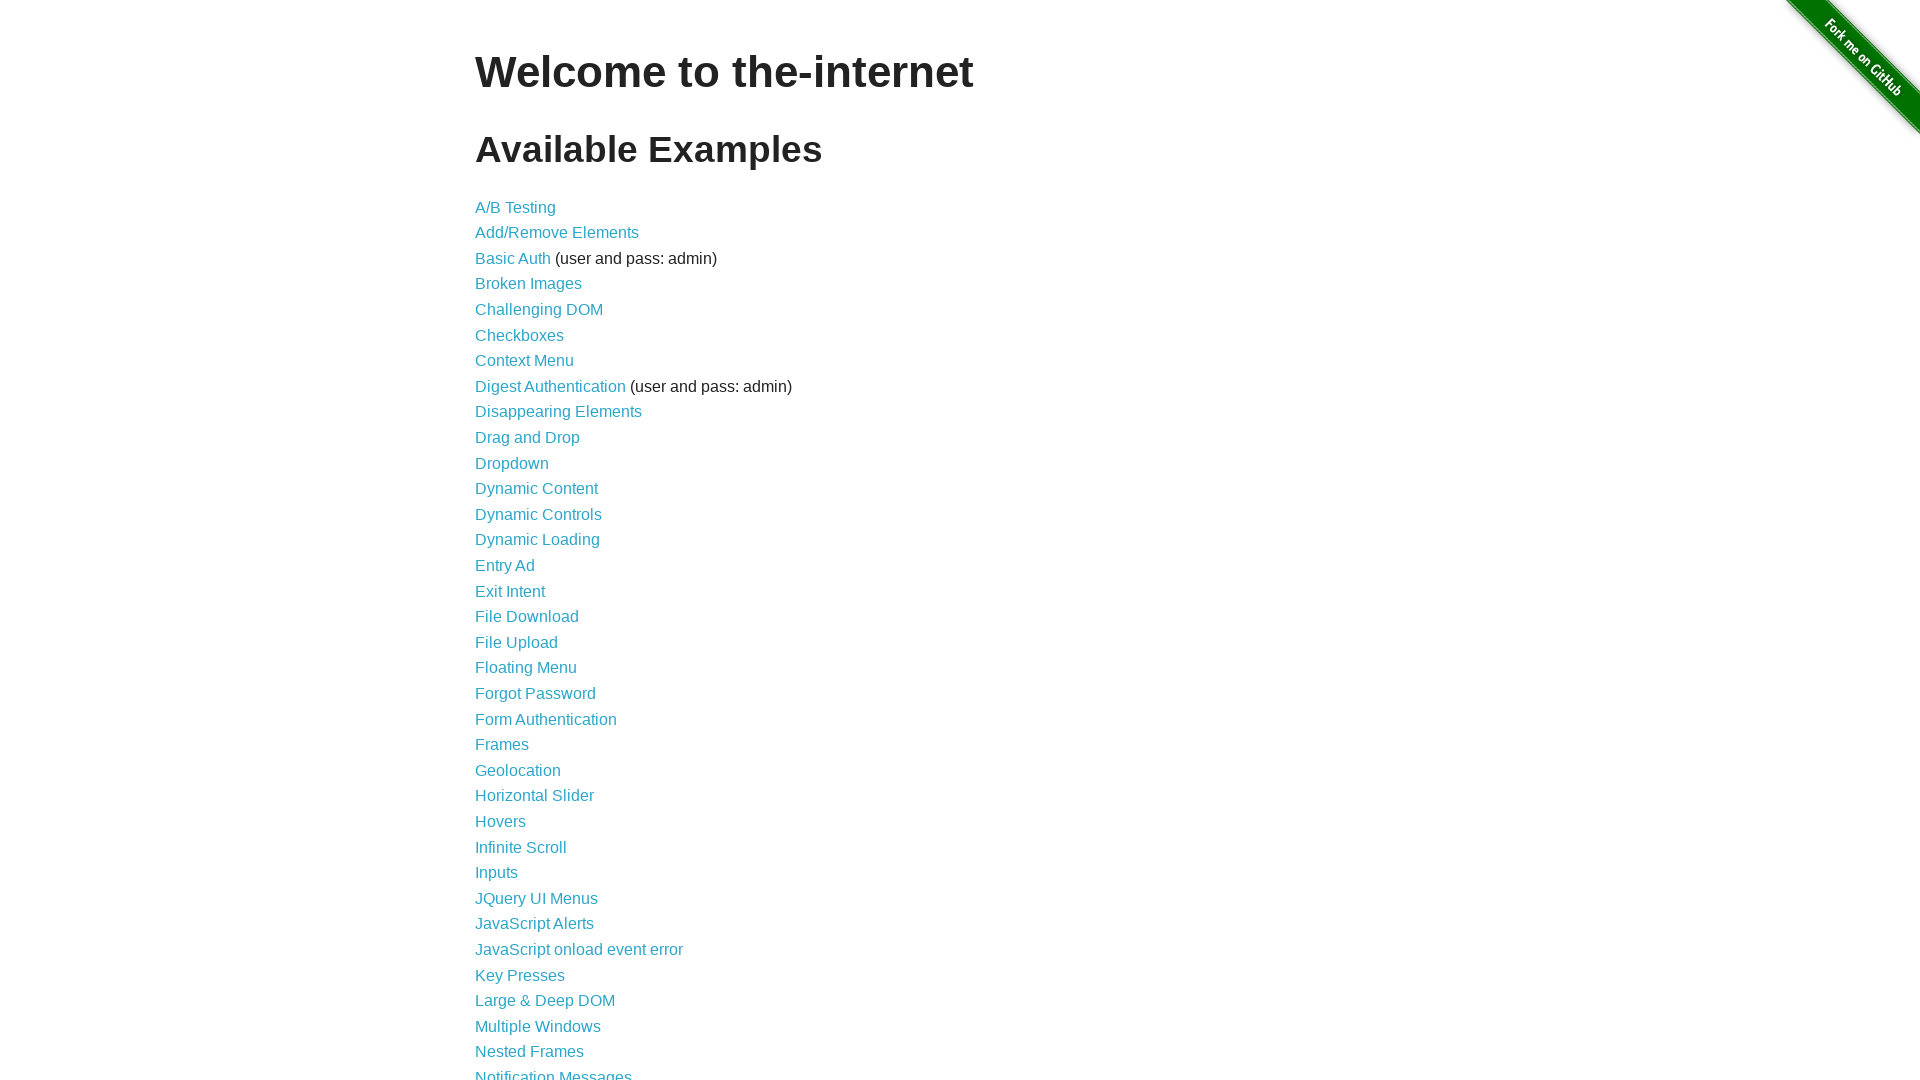

Clicked on the Forgot Password link at (536, 693) on xpath=//*[@id='content']/ul/li[20]/a
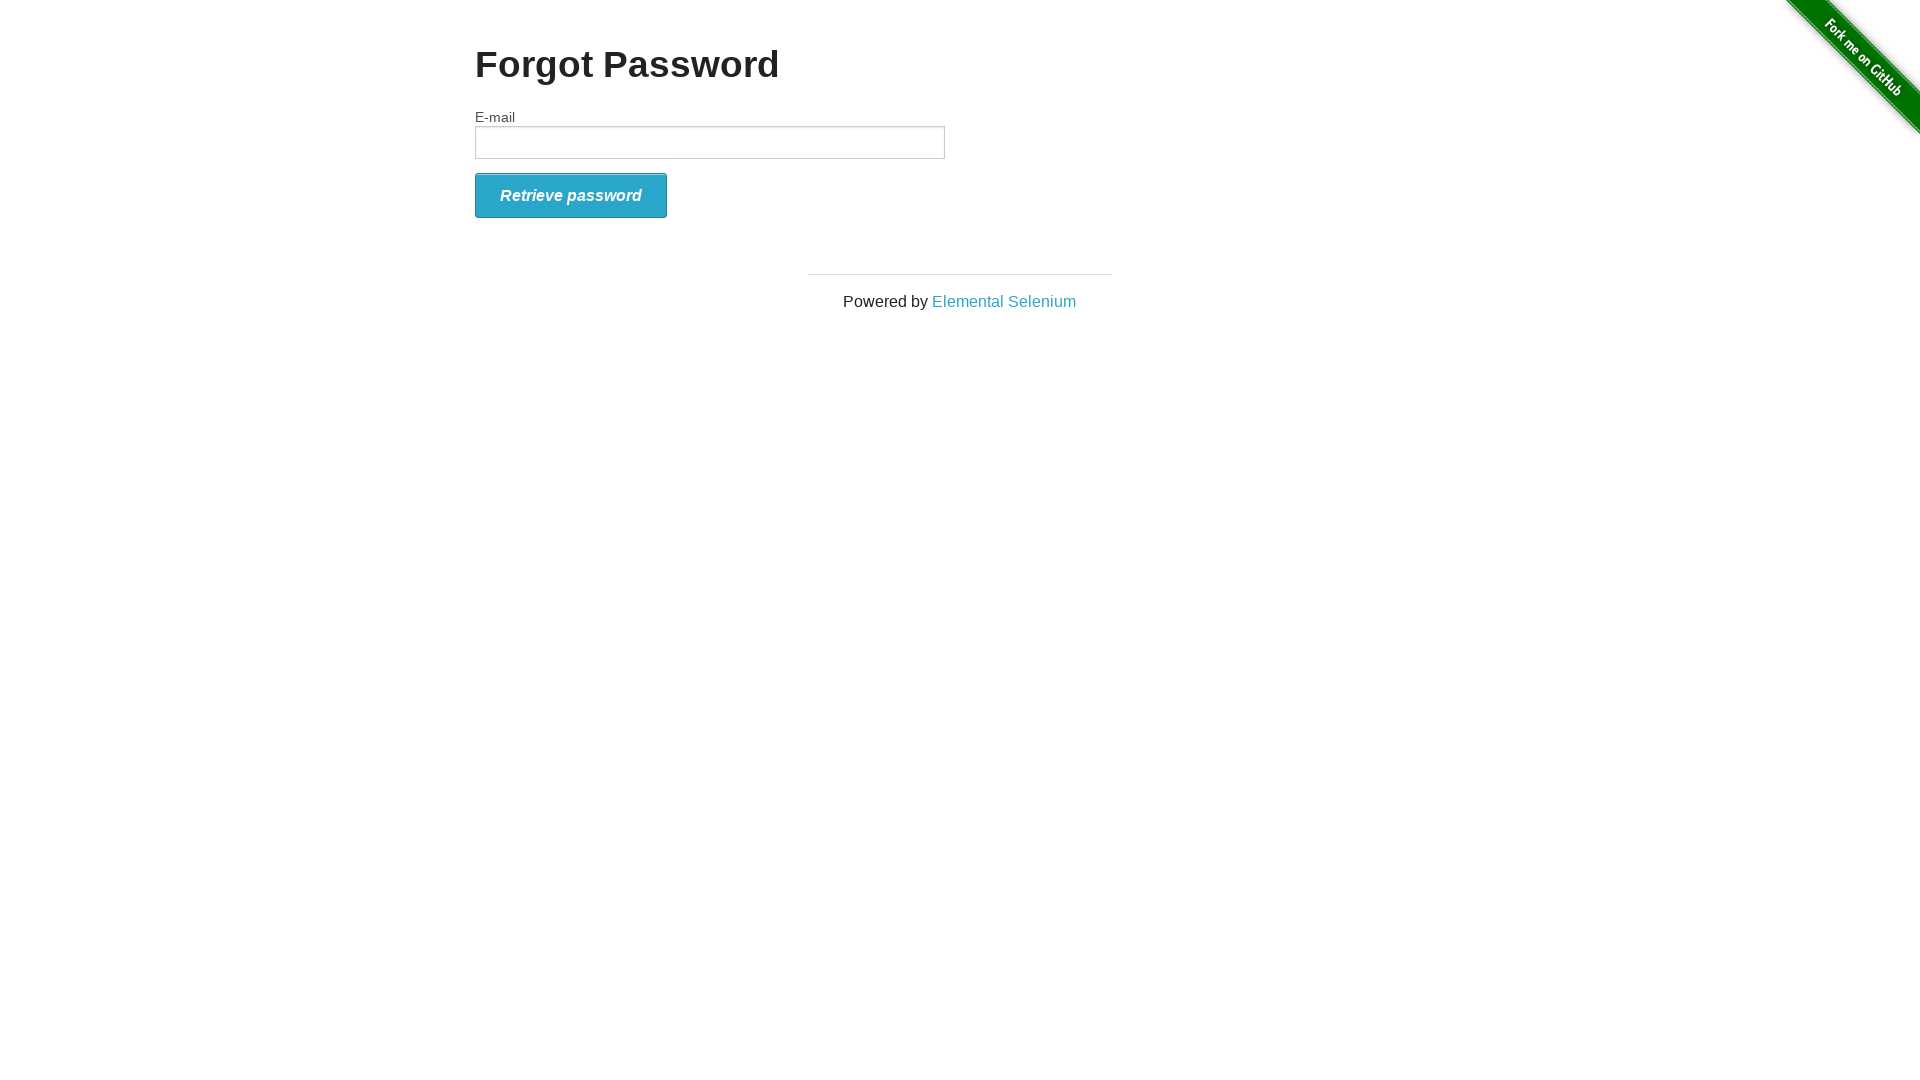

Forgot password form loaded with email field visible
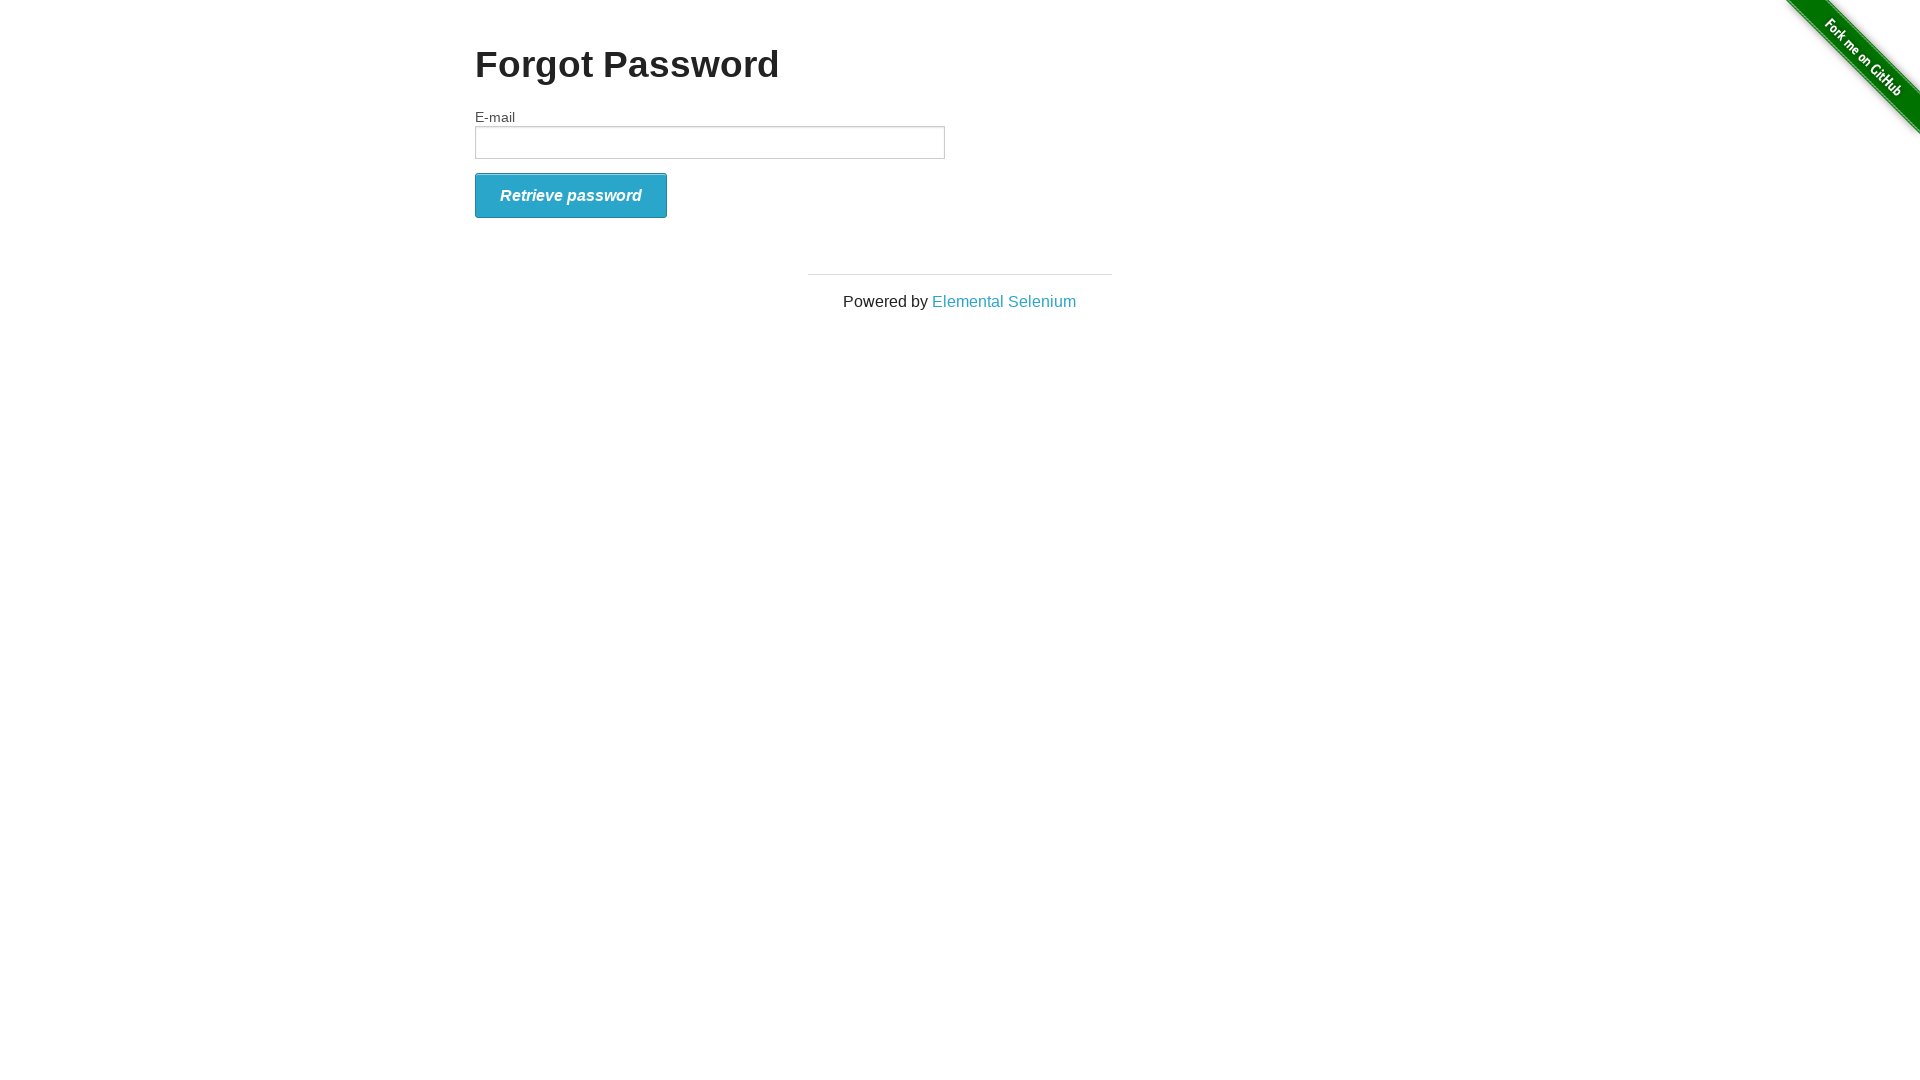

Filled email field with 'sarah.johnson@testmail.com' on #email
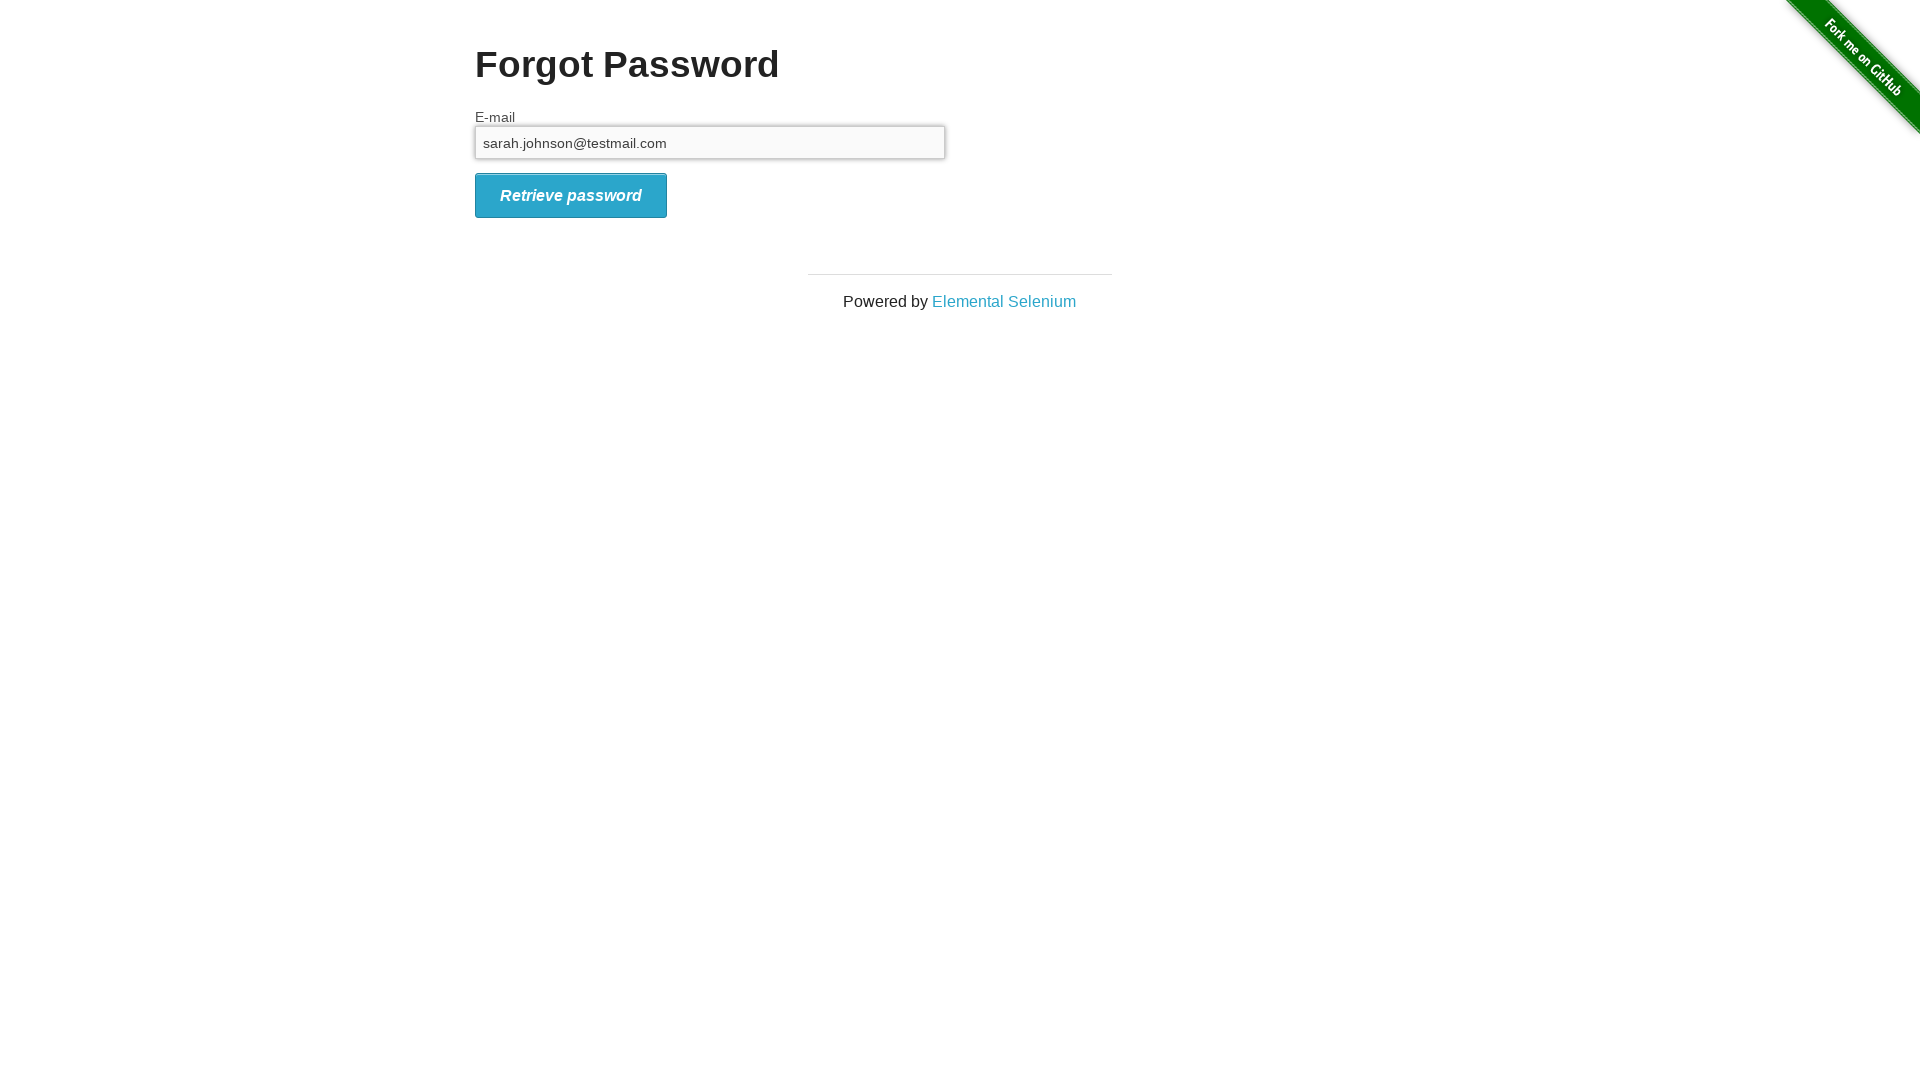

Clicked the submit button to submit forgot password form at (571, 195) on xpath=//*[@id='form_submit']/i
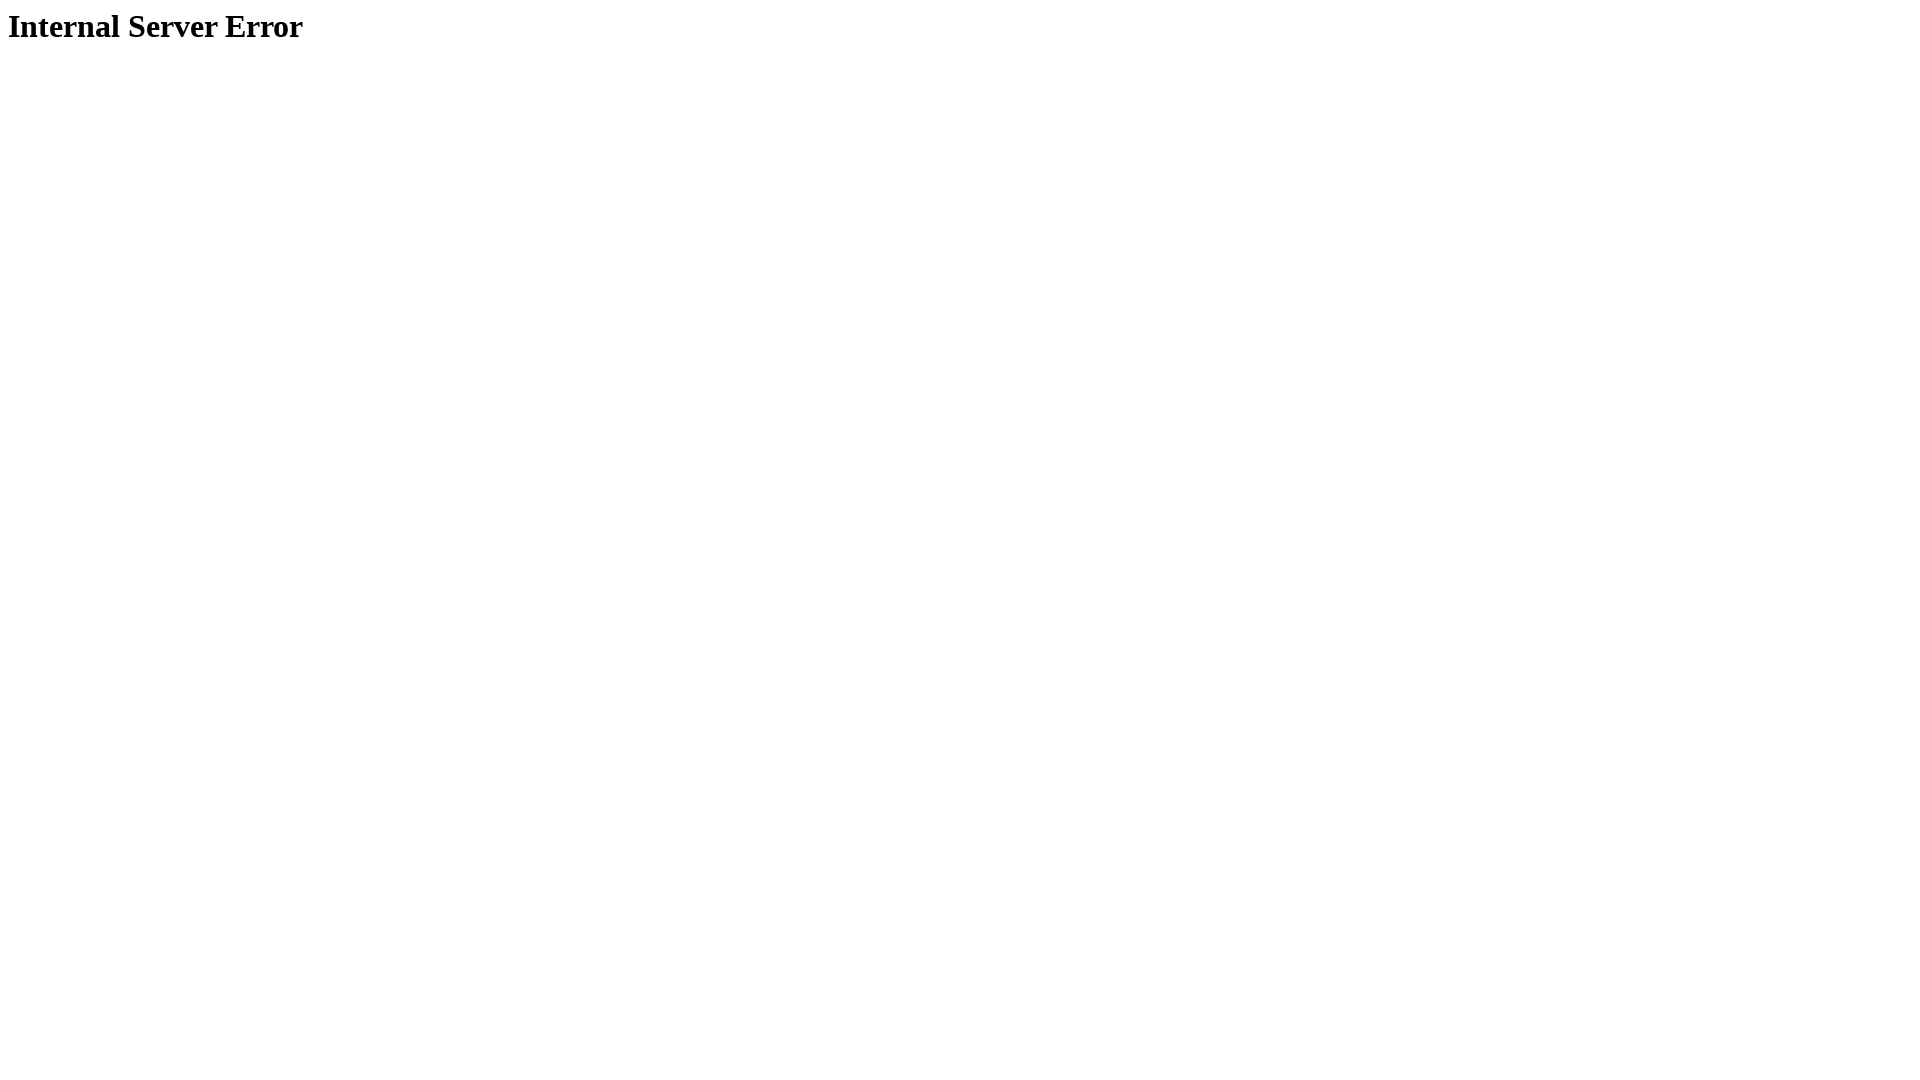

Form submission completed and page settled to networkidle state
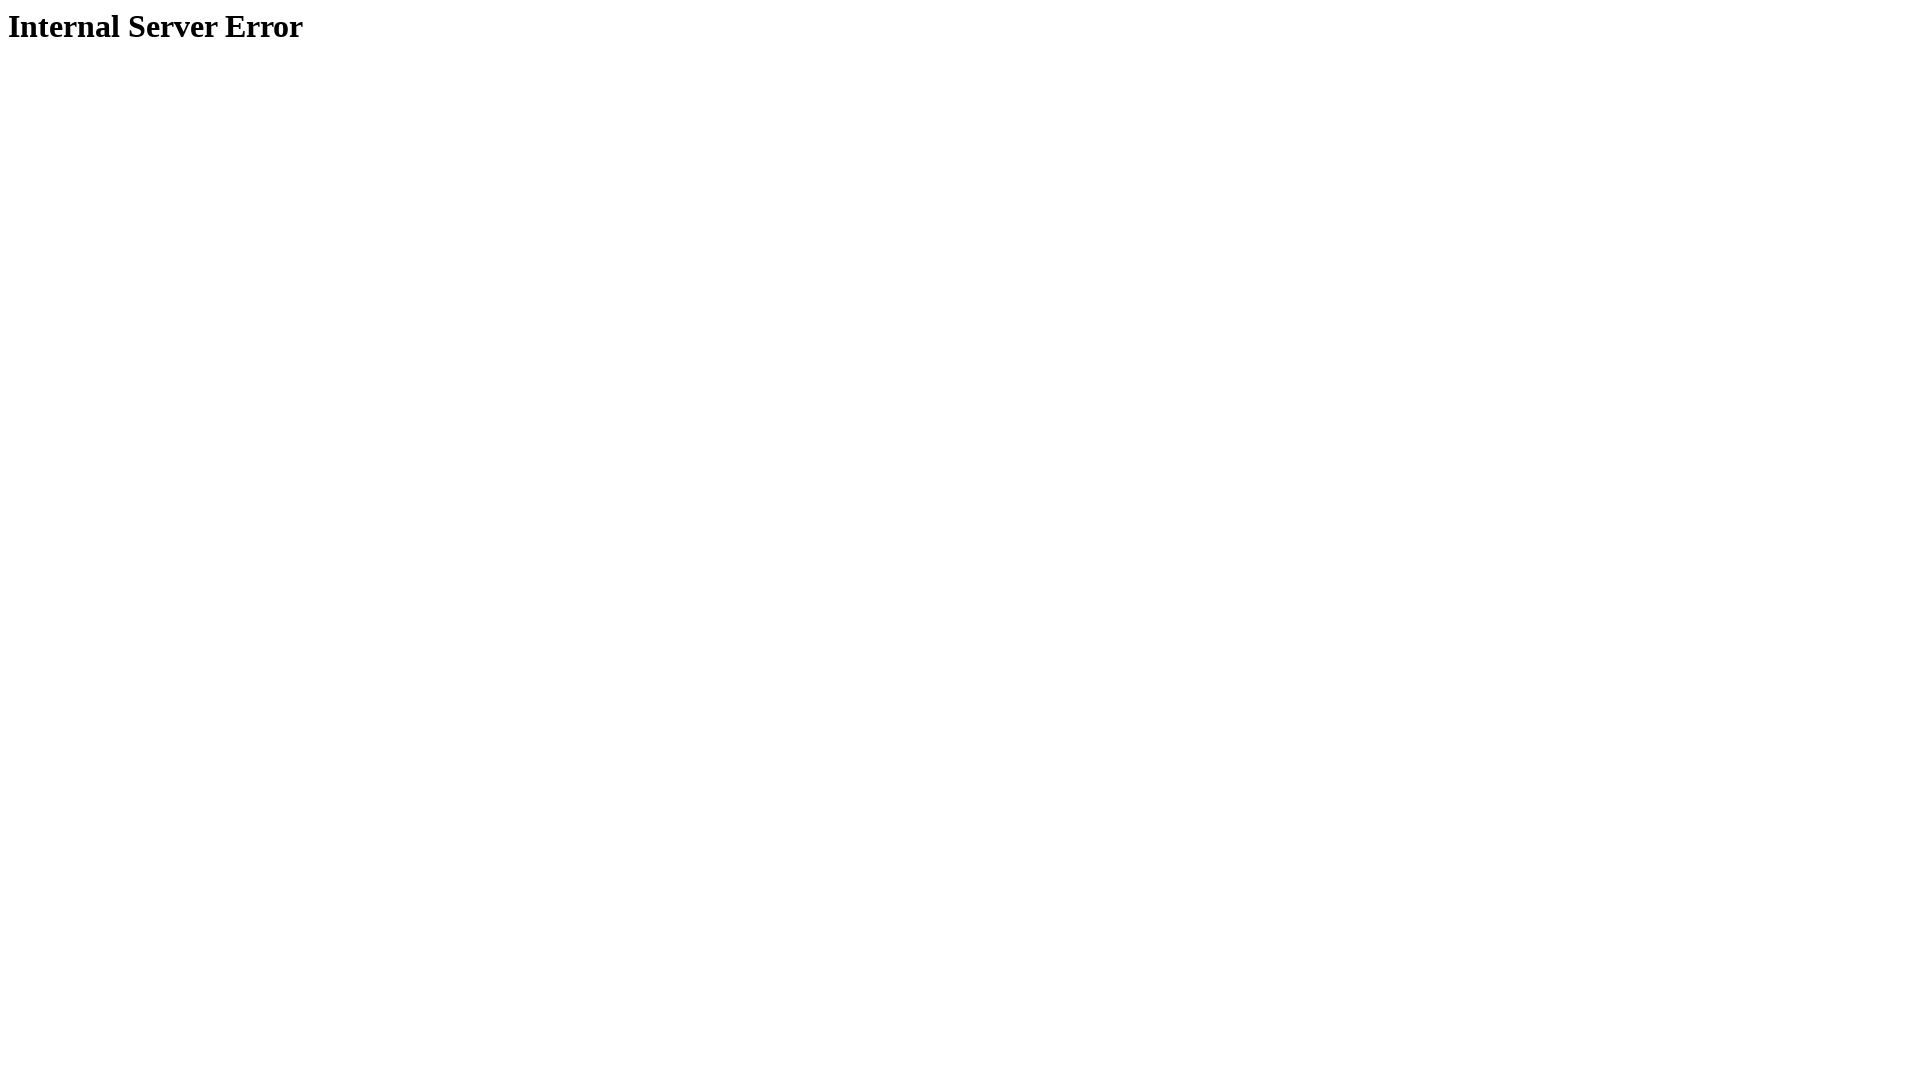

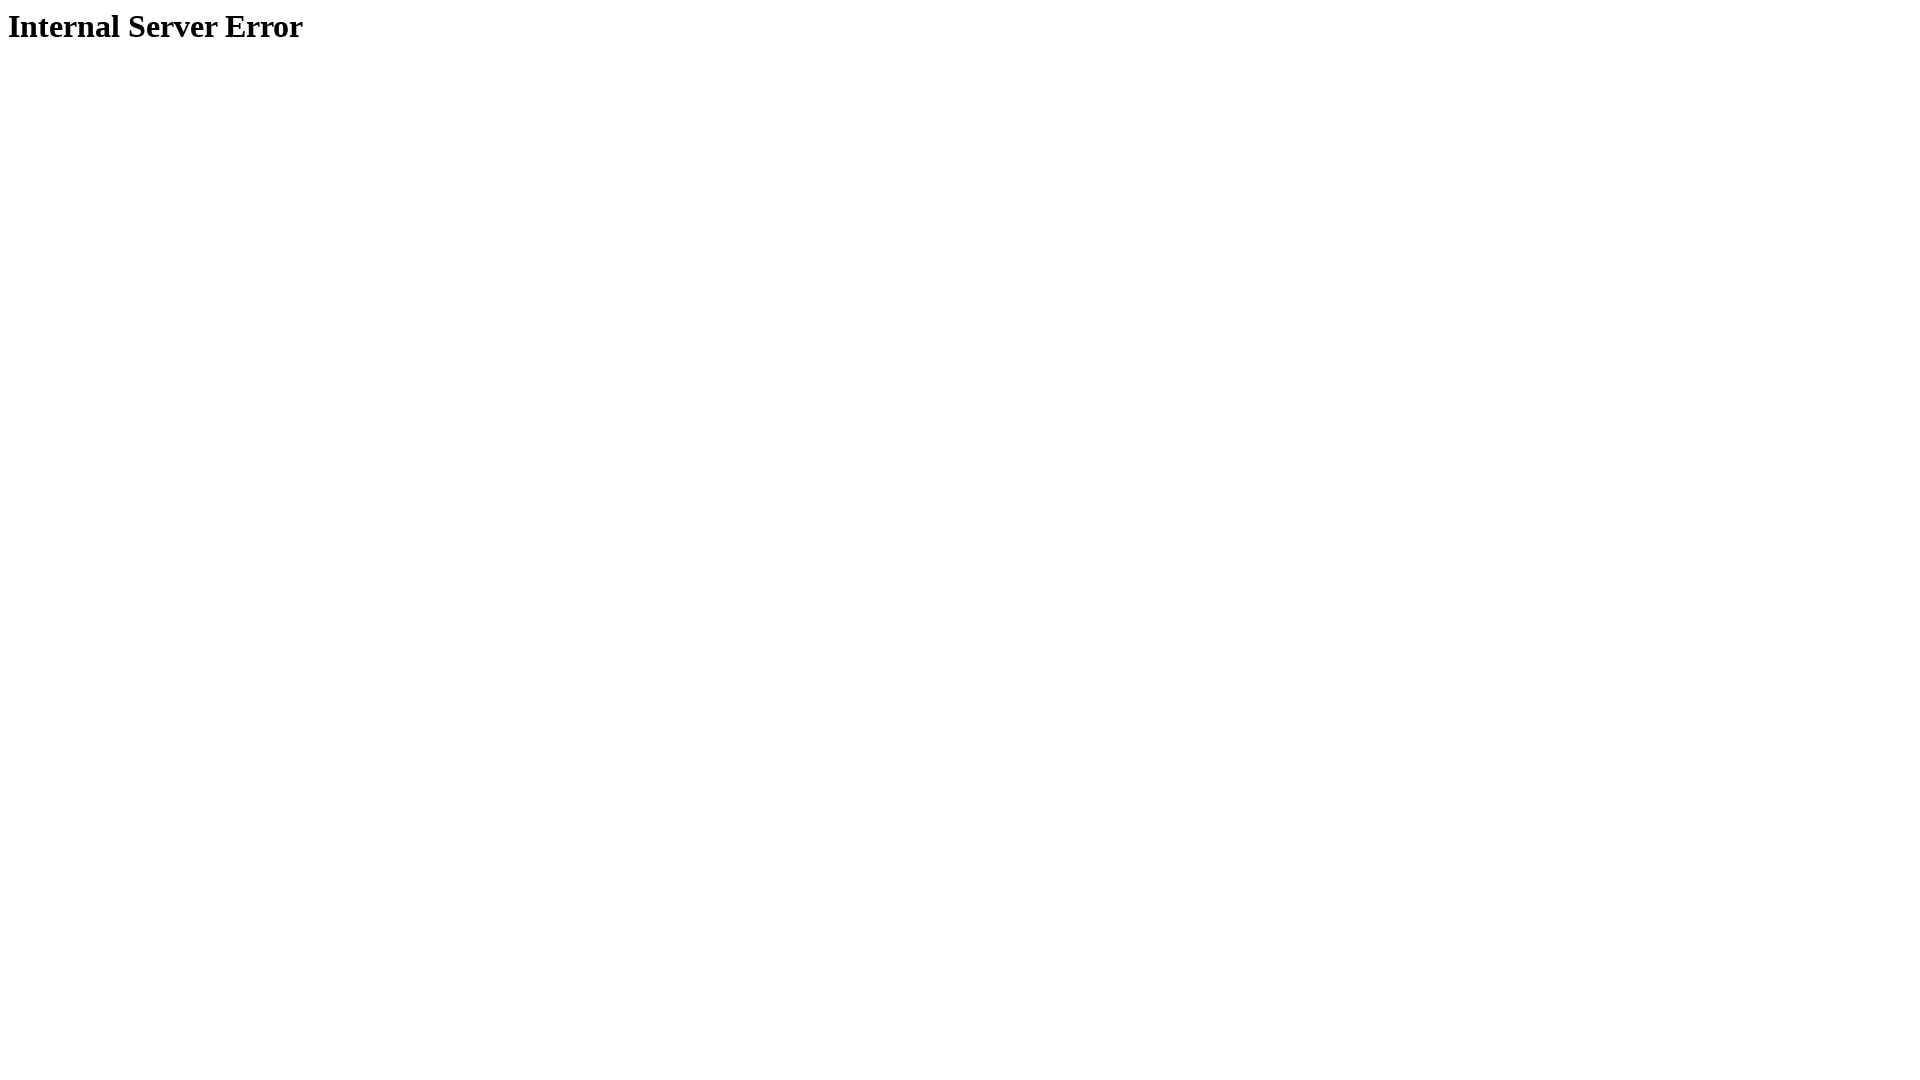